Tests an e-commerce site's search and add-to-cart functionality by searching for products containing "ca" and adding matching items to the cart

Starting URL: https://rahulshettyacademy.com/seleniumPractise/#/

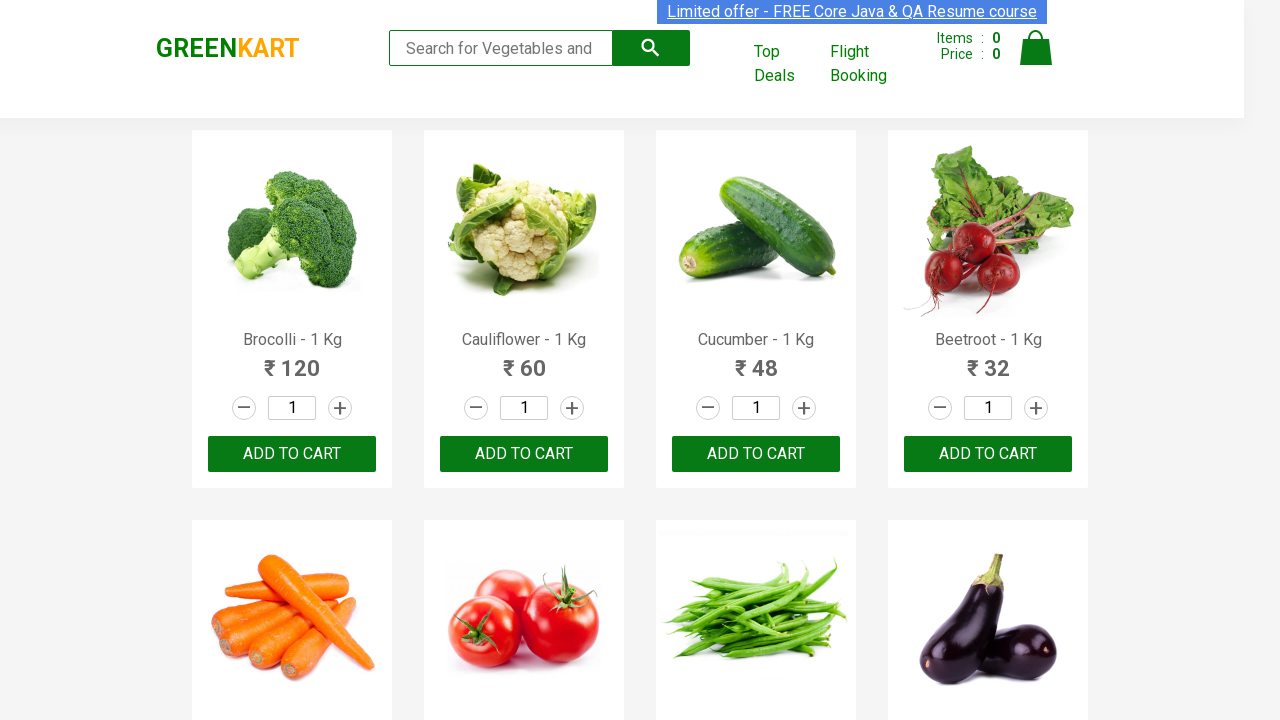

Filled search field with 'ca' on .search-keyword
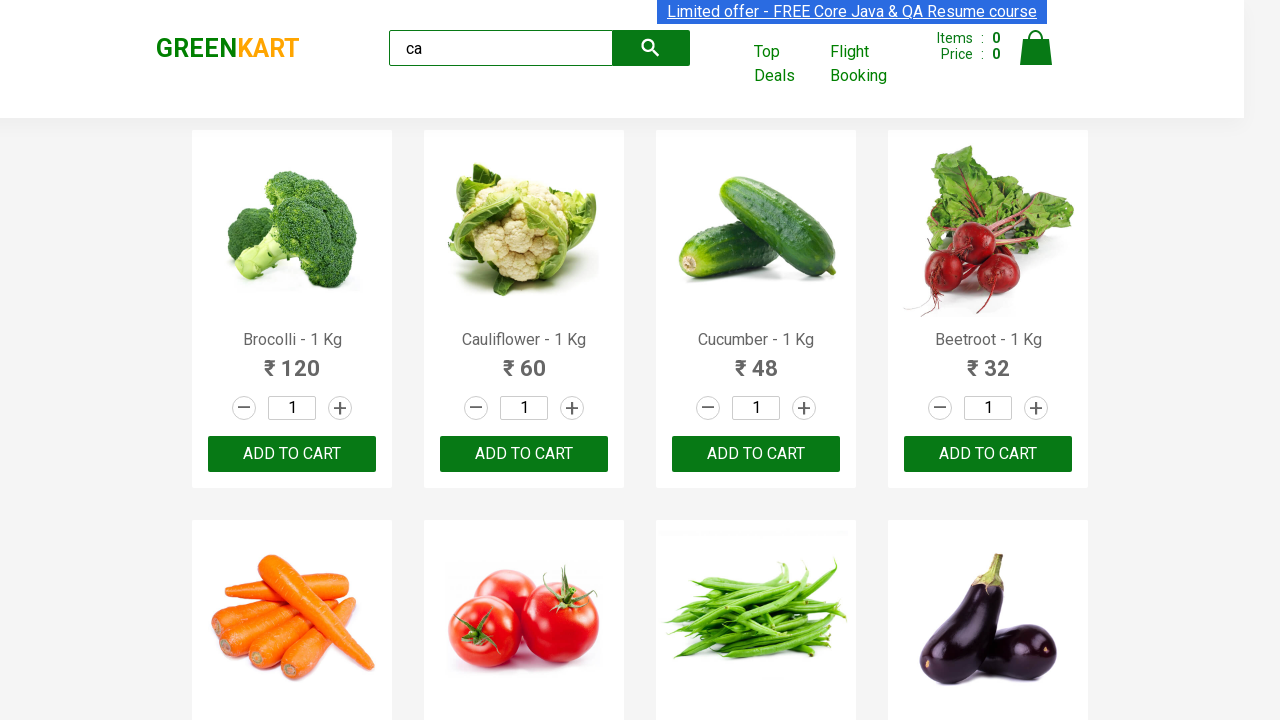

Waited 1 second for search results to update
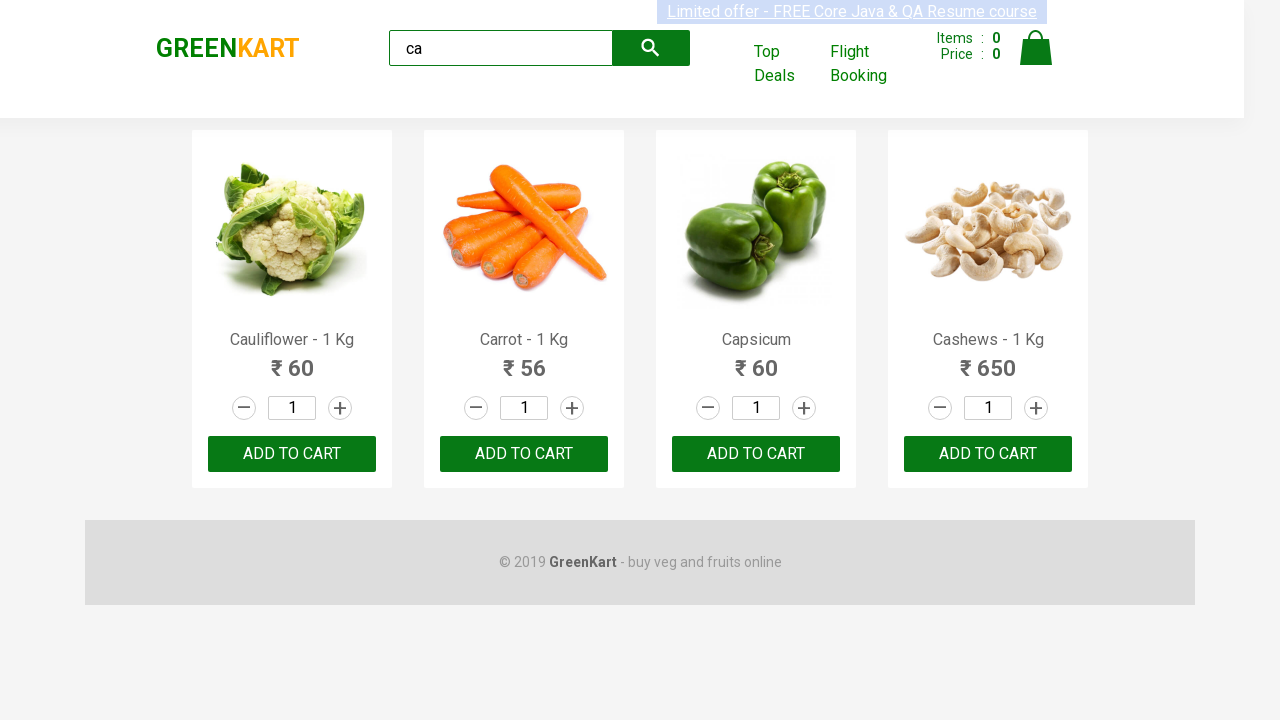

Verified visible products loaded
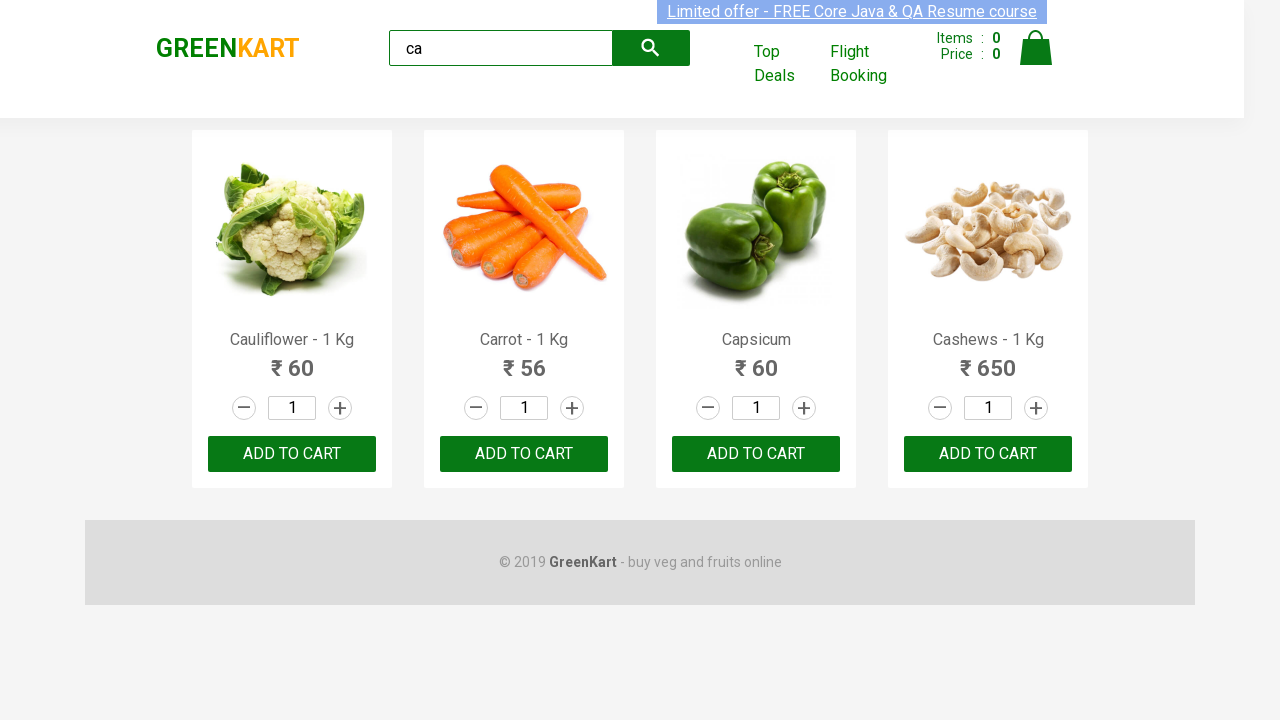

Clicked ADD TO CART button for 3rd product (using nth-child selector) at (756, 454) on :nth-child(3) > .product-action > button
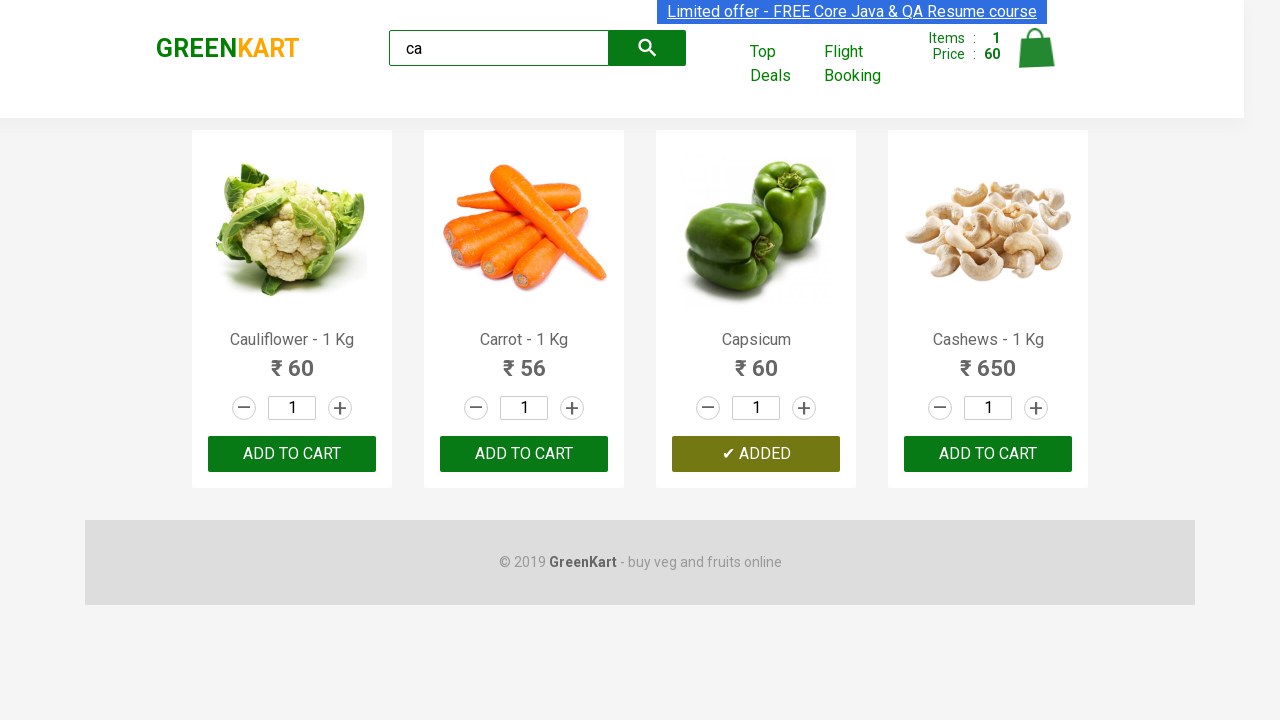

Clicked ADD TO CART button for product at index 2 (3rd product) at (756, 454) on .products .product >> nth=2 >> text=ADD TO CART
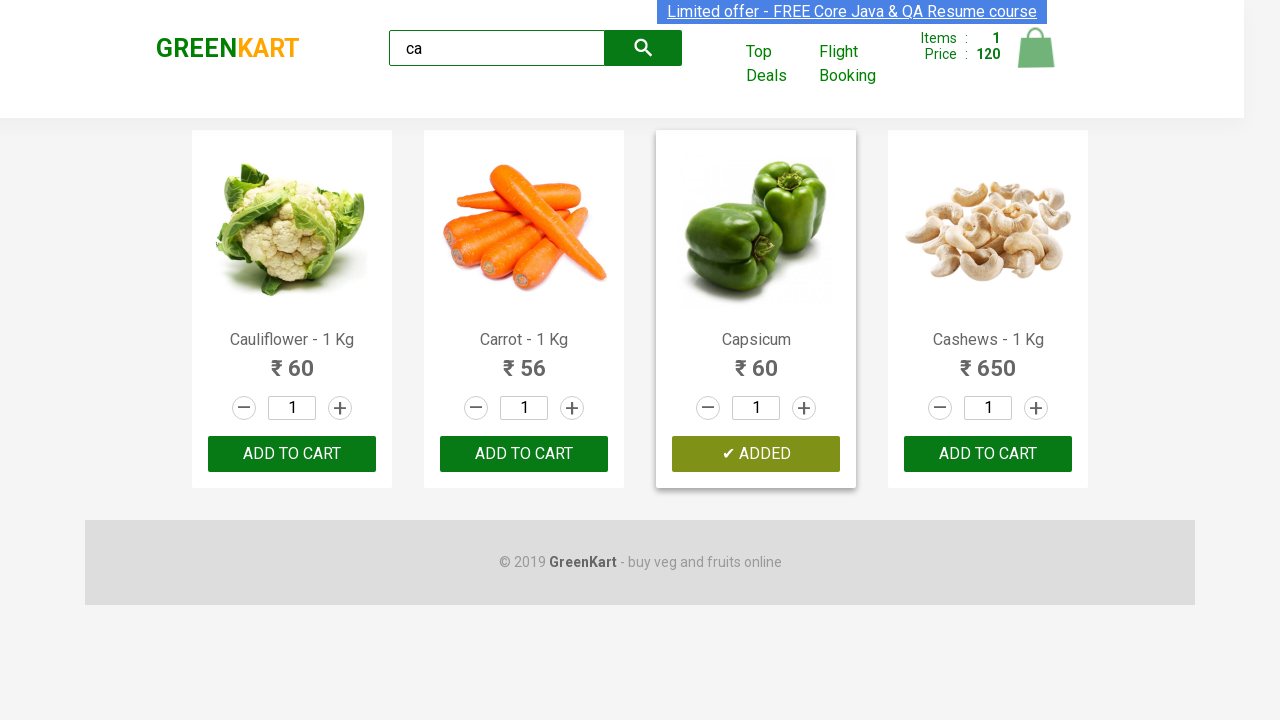

Clicked ADD TO CART for product containing 'Ca': Cauliflower - 1 Kg at (292, 454) on .products .product >> nth=0 >> button
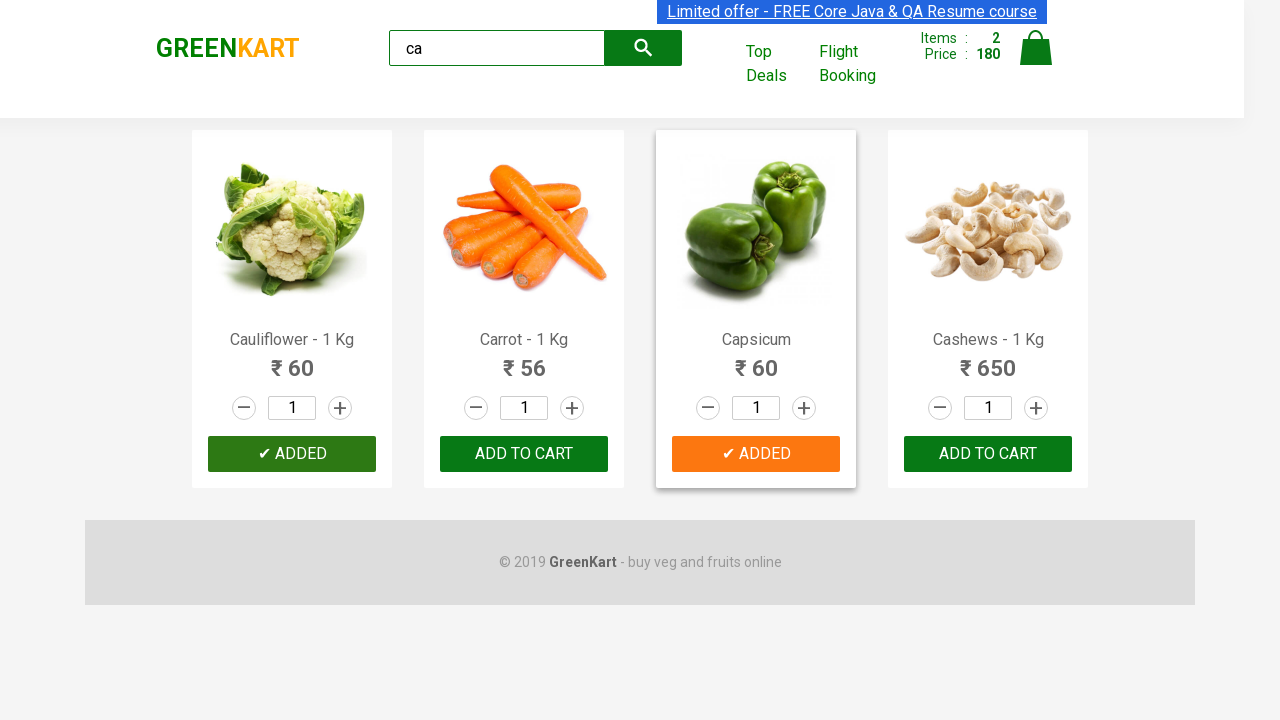

Clicked ADD TO CART for product containing 'Ca': Carrot - 1 Kg at (524, 454) on .products .product >> nth=1 >> button
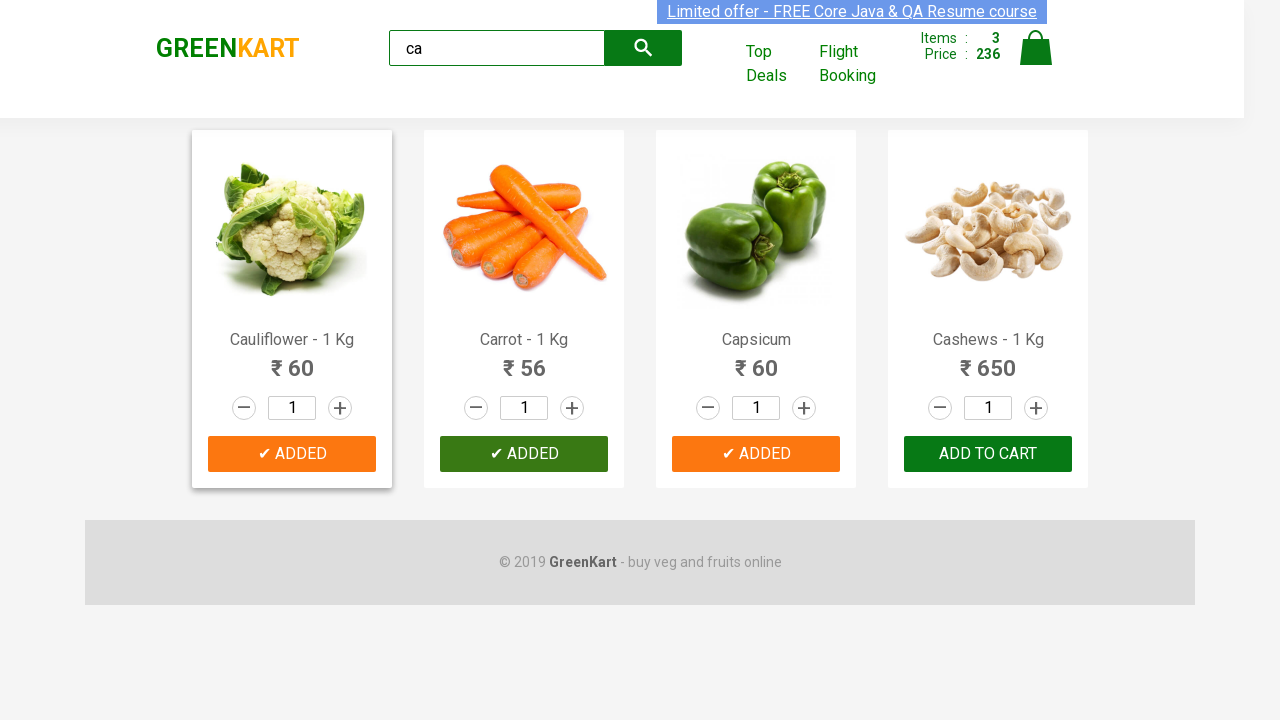

Clicked ADD TO CART for product containing 'Ca': Capsicum at (756, 454) on .products .product >> nth=2 >> button
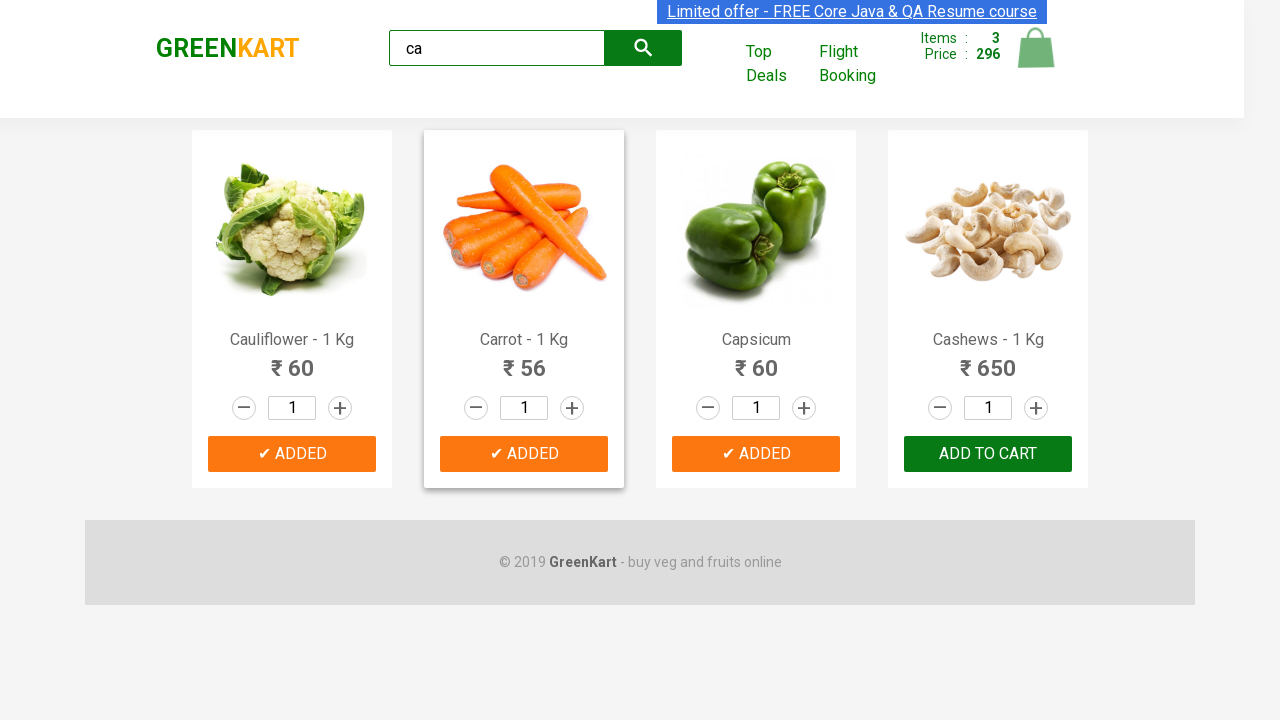

Clicked ADD TO CART for product containing 'Ca': Cashews - 1 Kg at (988, 454) on .products .product >> nth=3 >> button
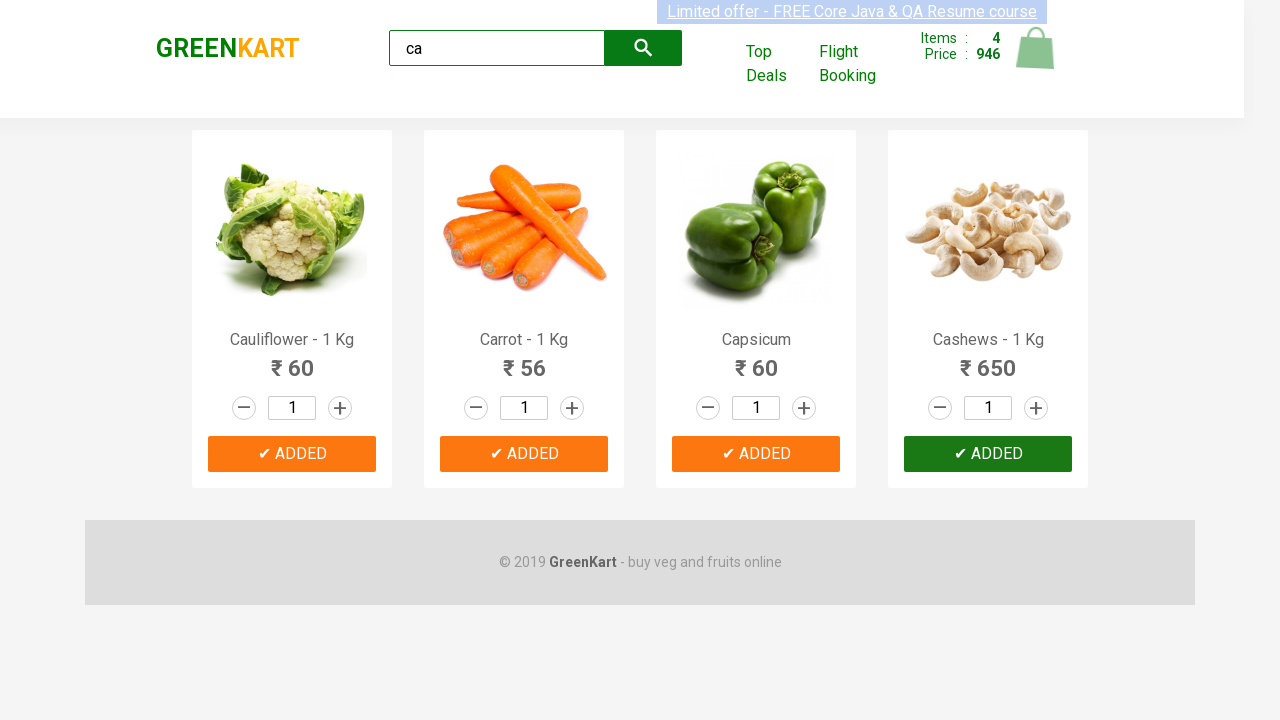

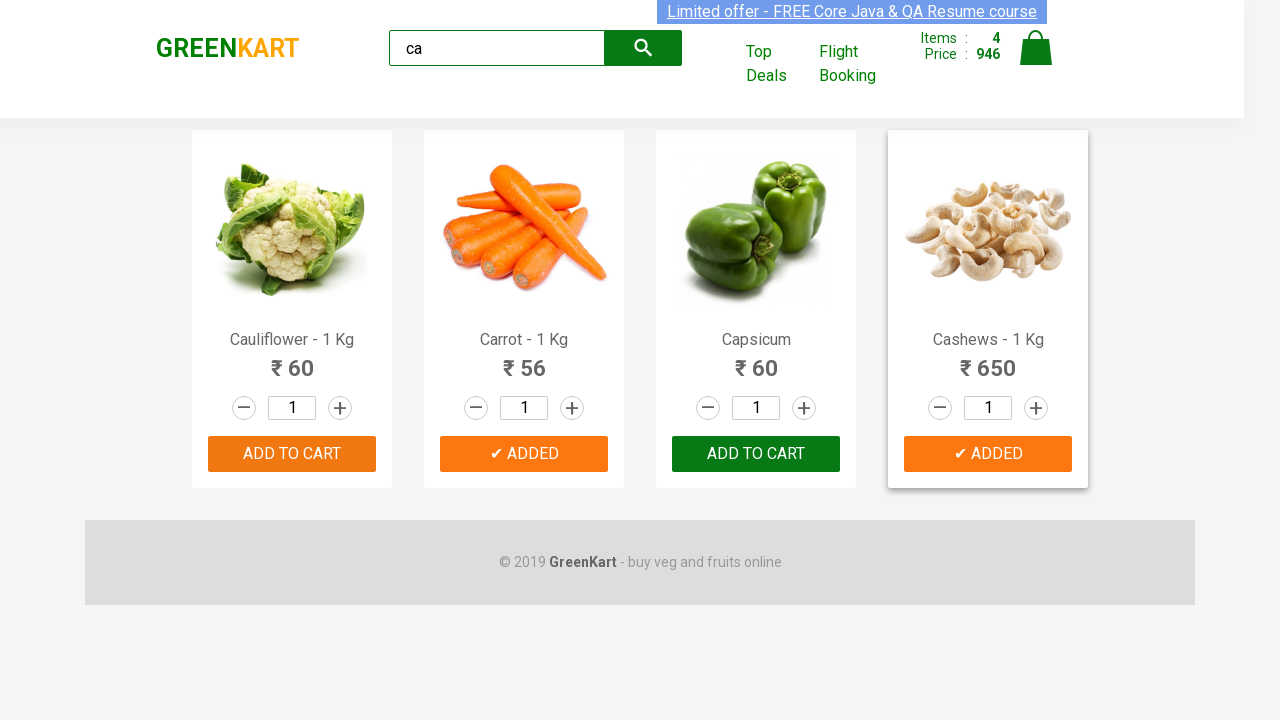